Changes the zoom level of the page to 50% using JavaScript

Starting URL: http://www.uitestingplayground.com/textinput

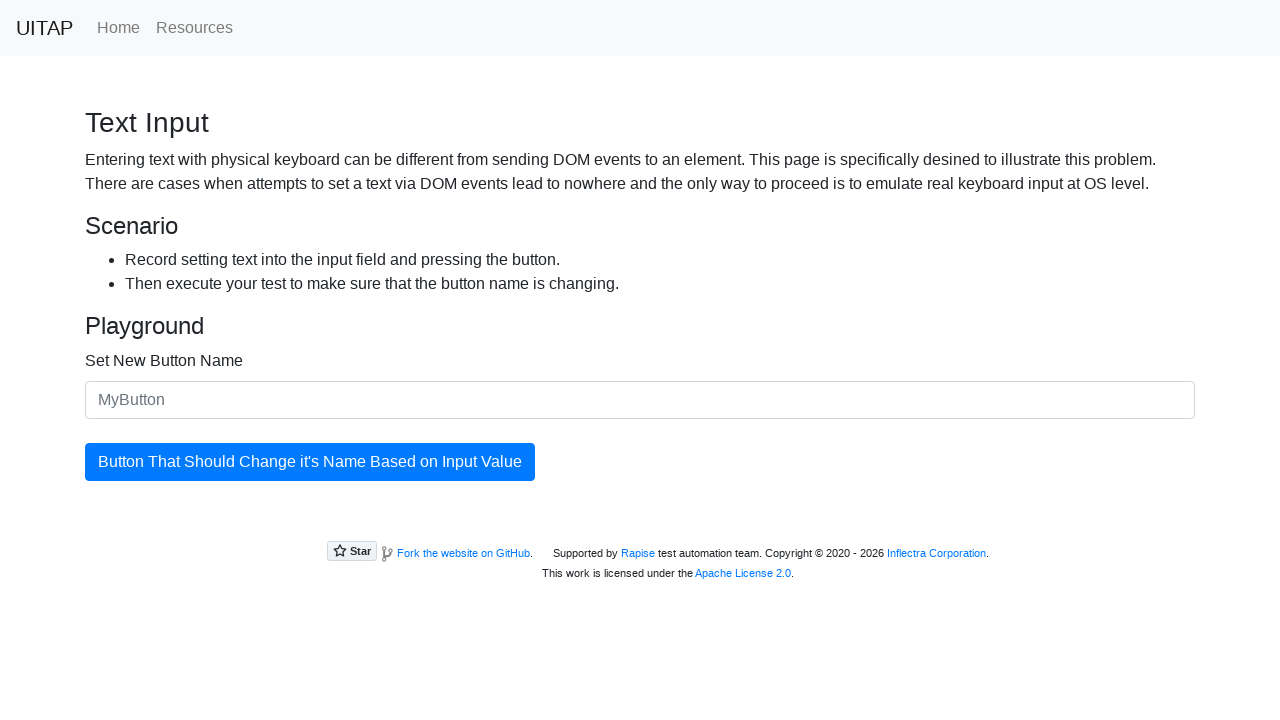

Changed page zoom level to 50% using JavaScript
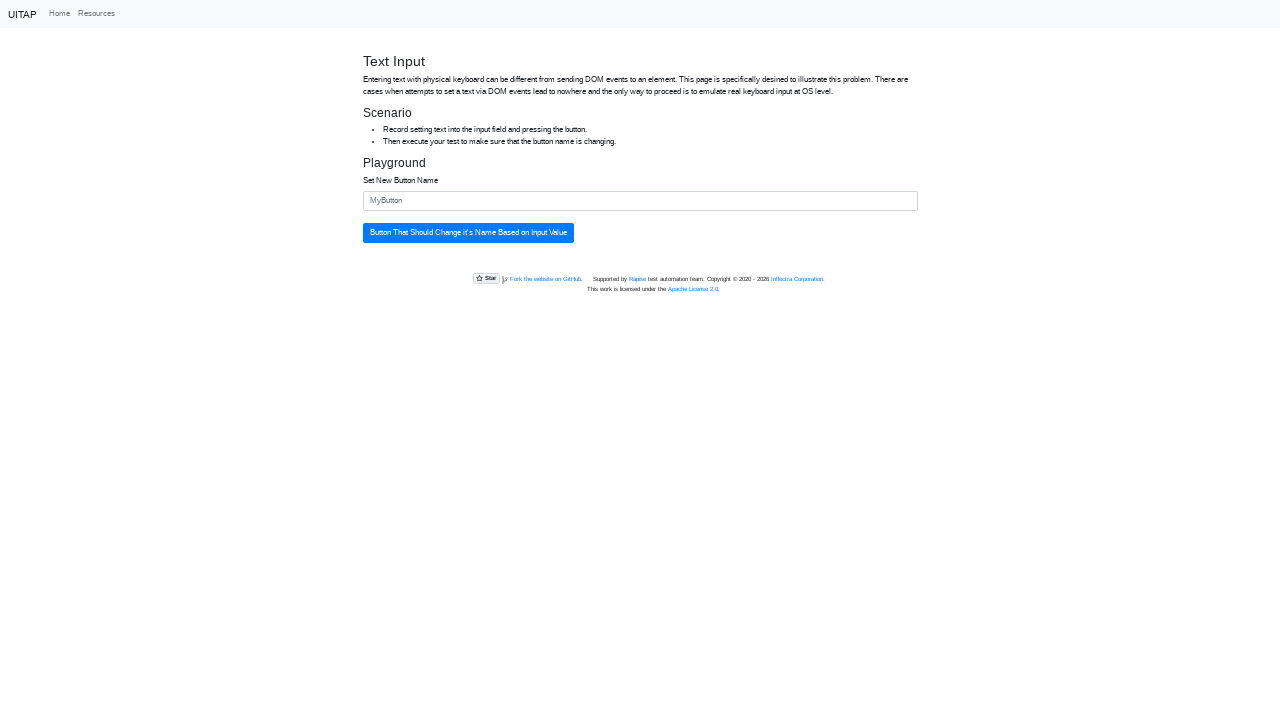

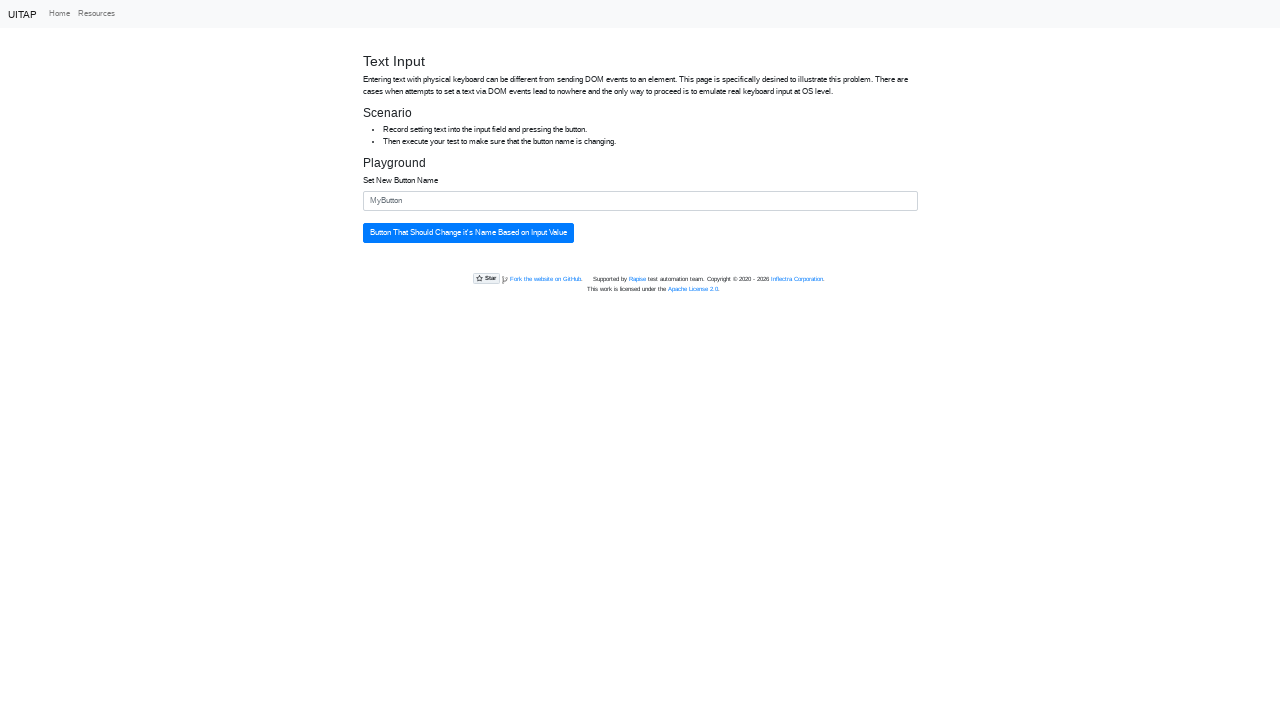